Tests e-commerce shopping flow by searching for products, adding Cashews to cart, and proceeding through checkout to place an order.

Starting URL: https://rahulshettyacademy.com/seleniumPractise/#/

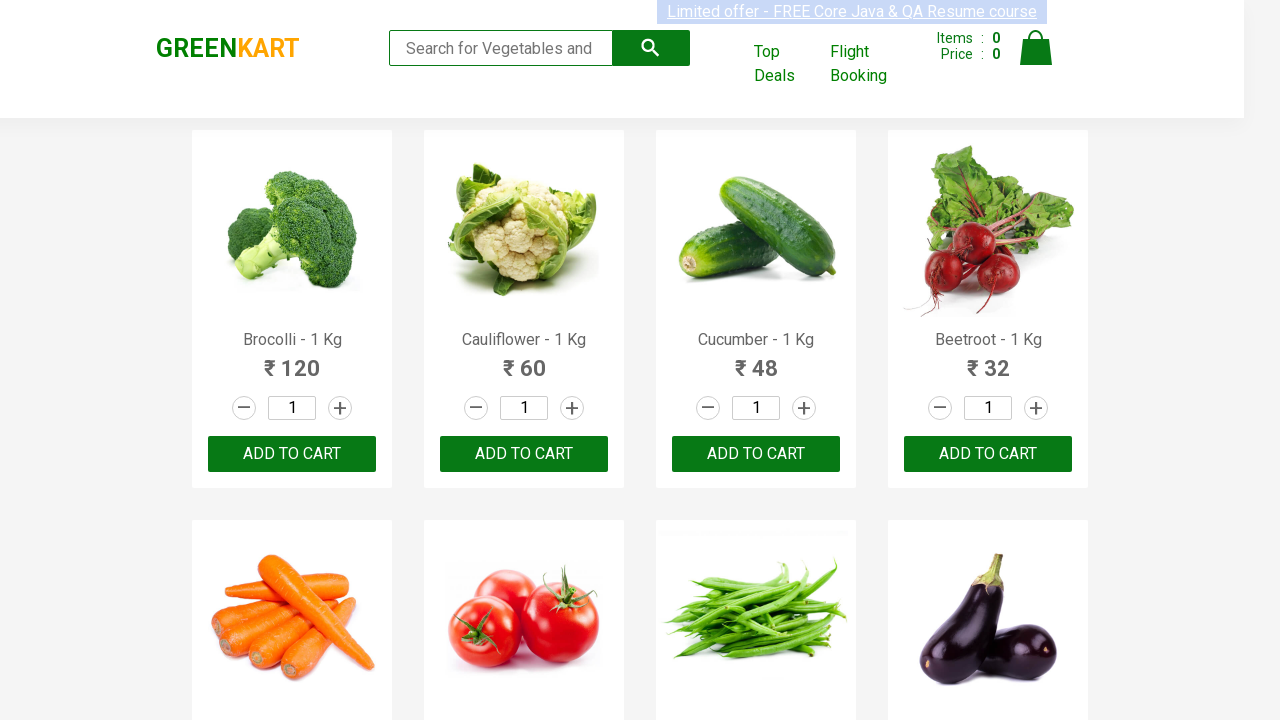

Filled search box with 'ca' to search for products on .search-keyword
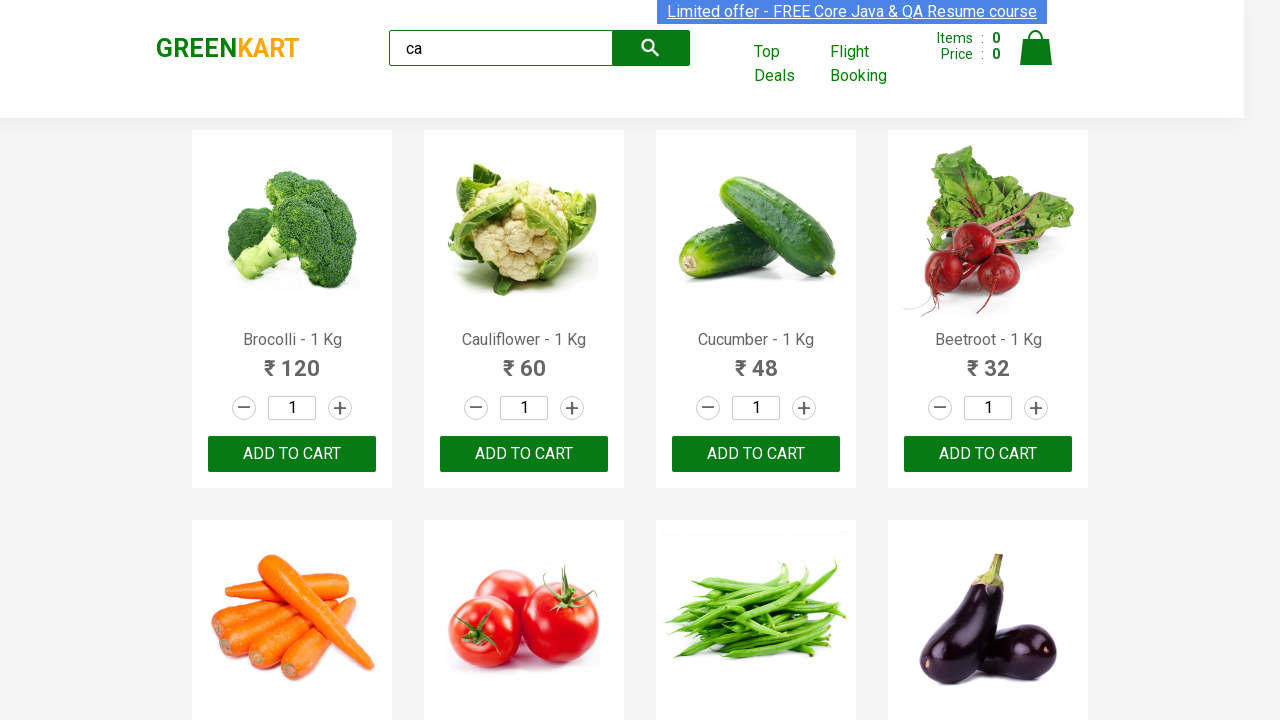

Waited for products to load
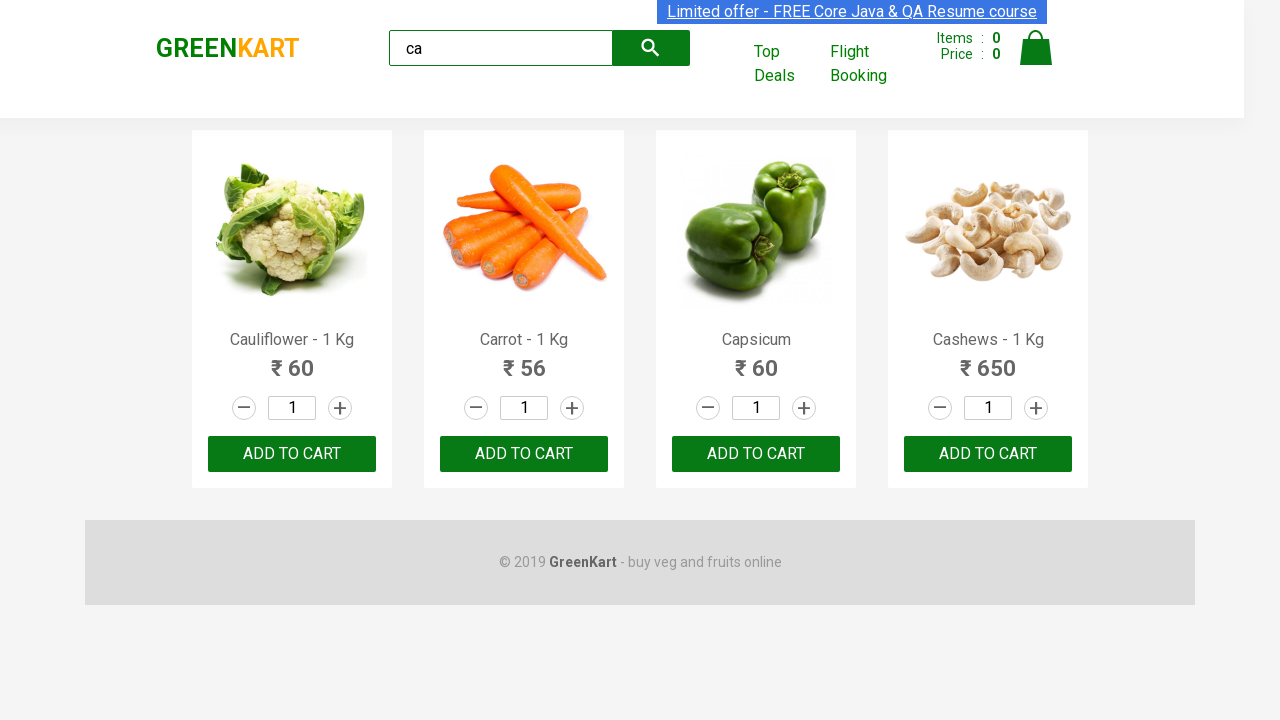

Retrieved list of products from search results
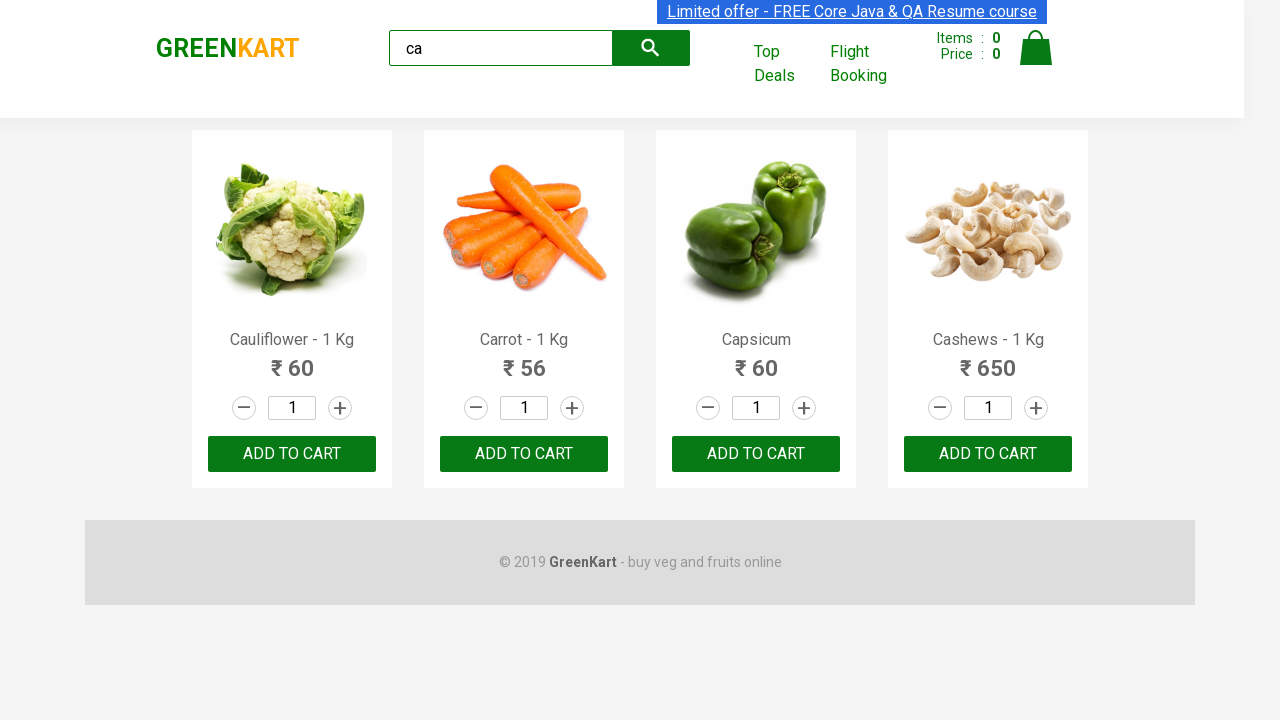

Found Cashews product and clicked 'Add to cart' button at (988, 454) on .products .product >> nth=3 >> button
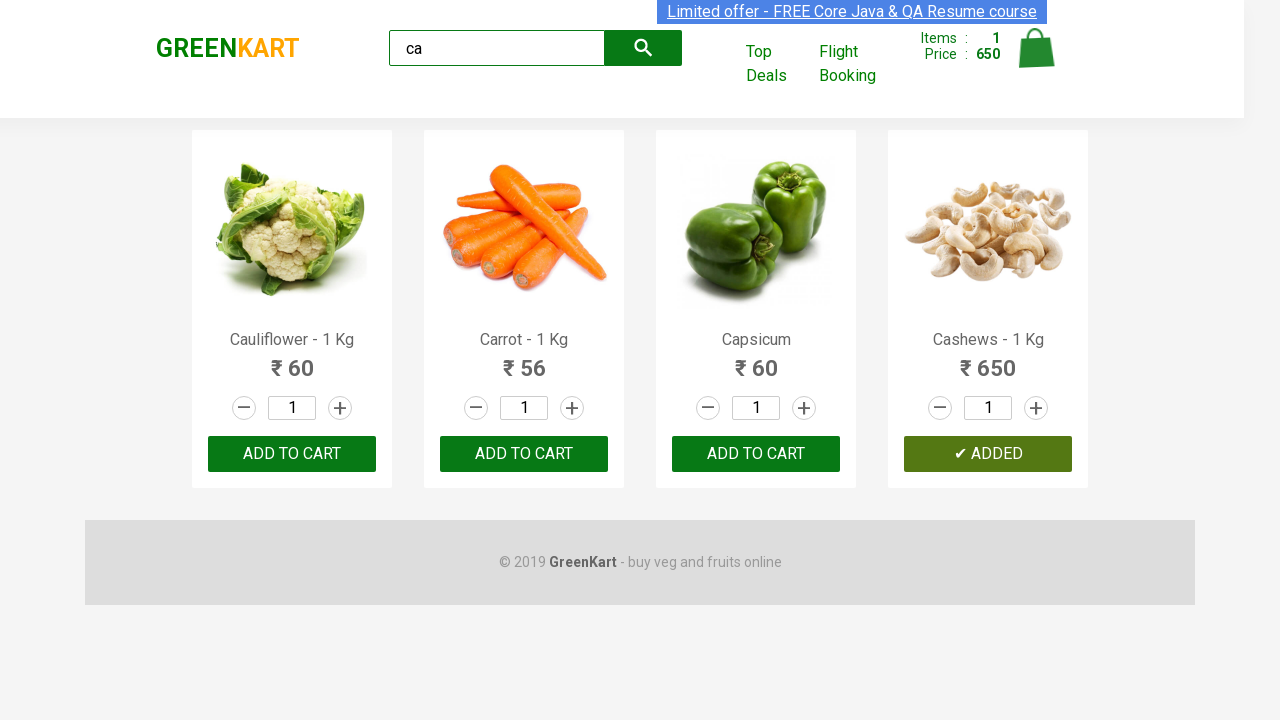

Clicked cart icon to view shopping cart at (1036, 48) on .cart-icon > img
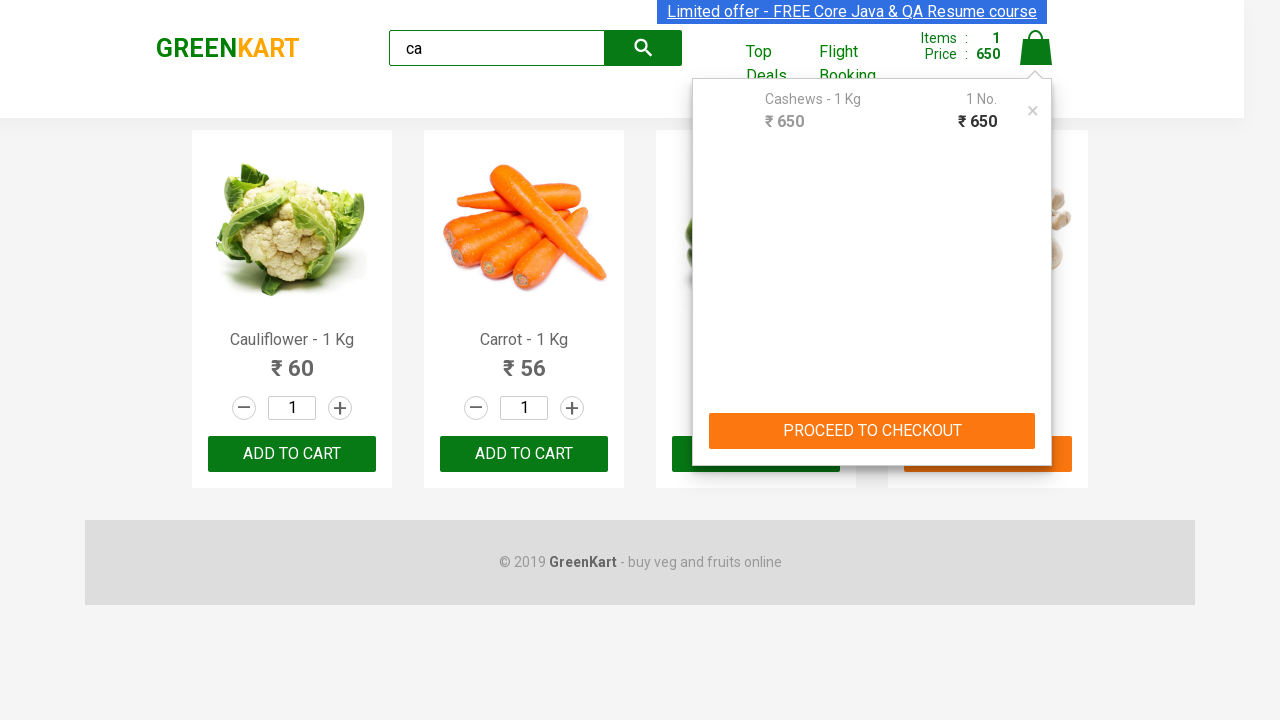

Clicked PROCEED TO CHECKOUT button at (872, 431) on text=PROCEED TO CHECKOUT
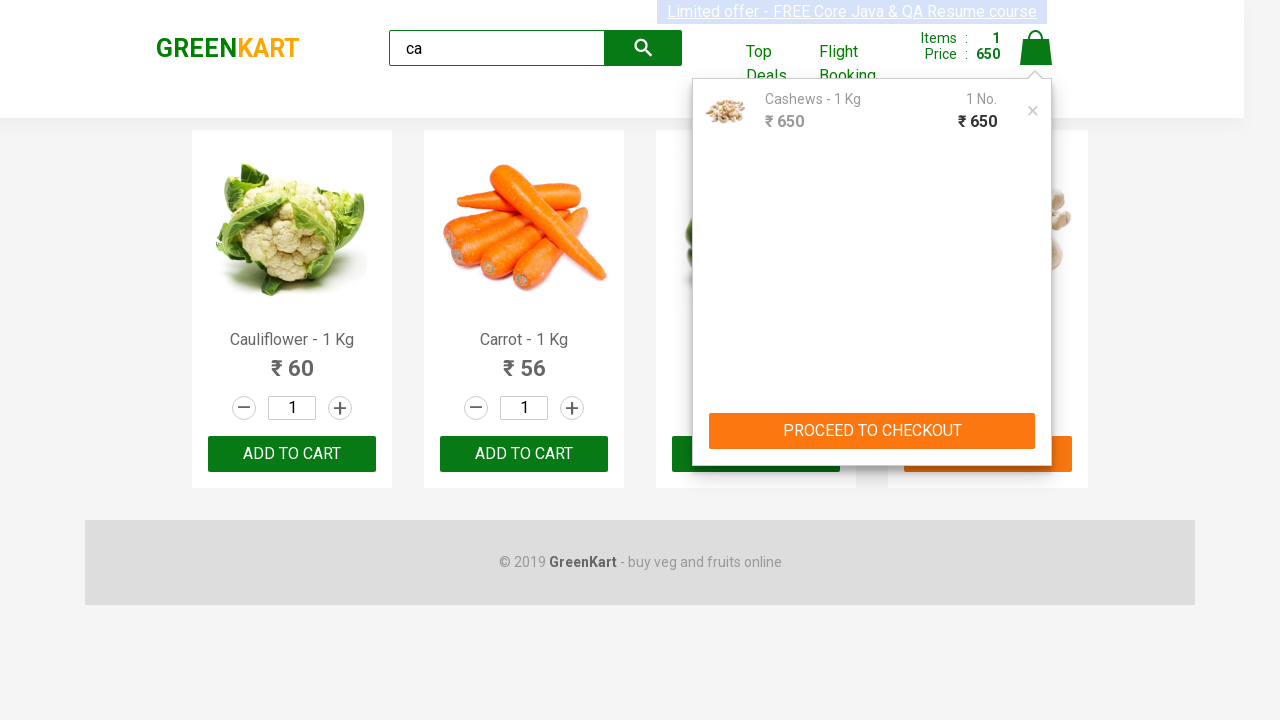

Clicked Place Order button to complete purchase at (1036, 420) on text=Place Order
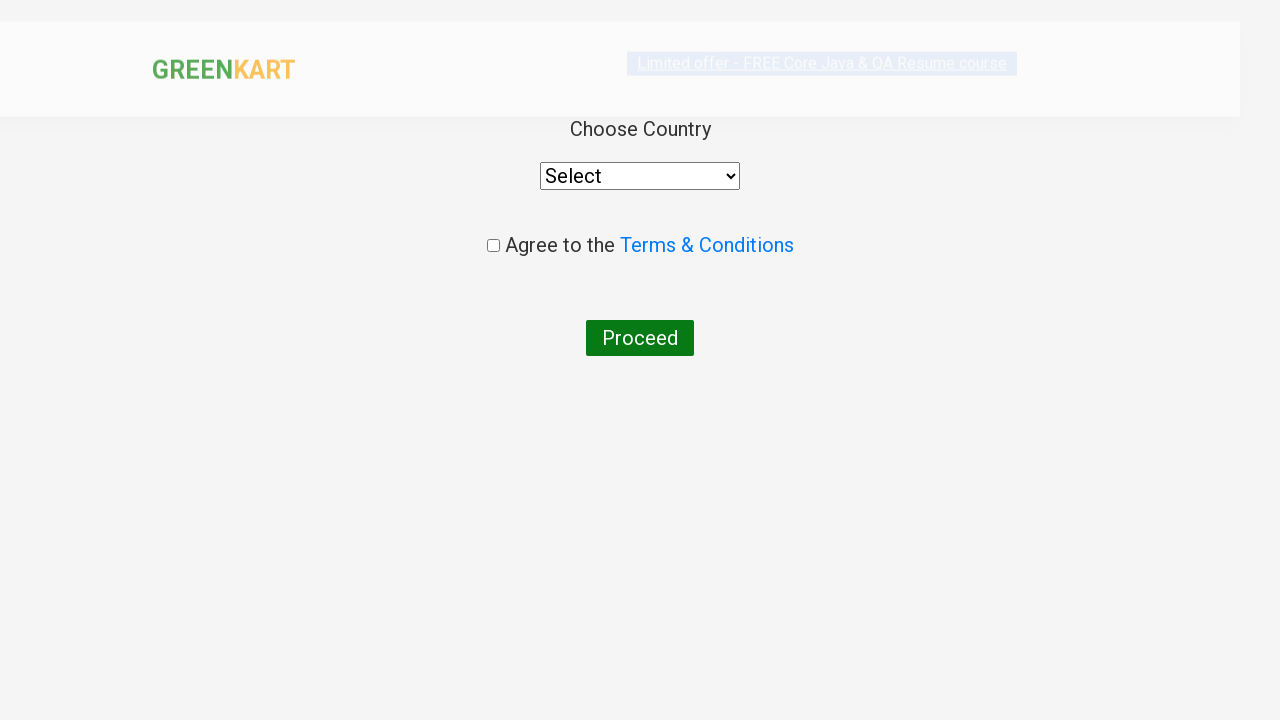

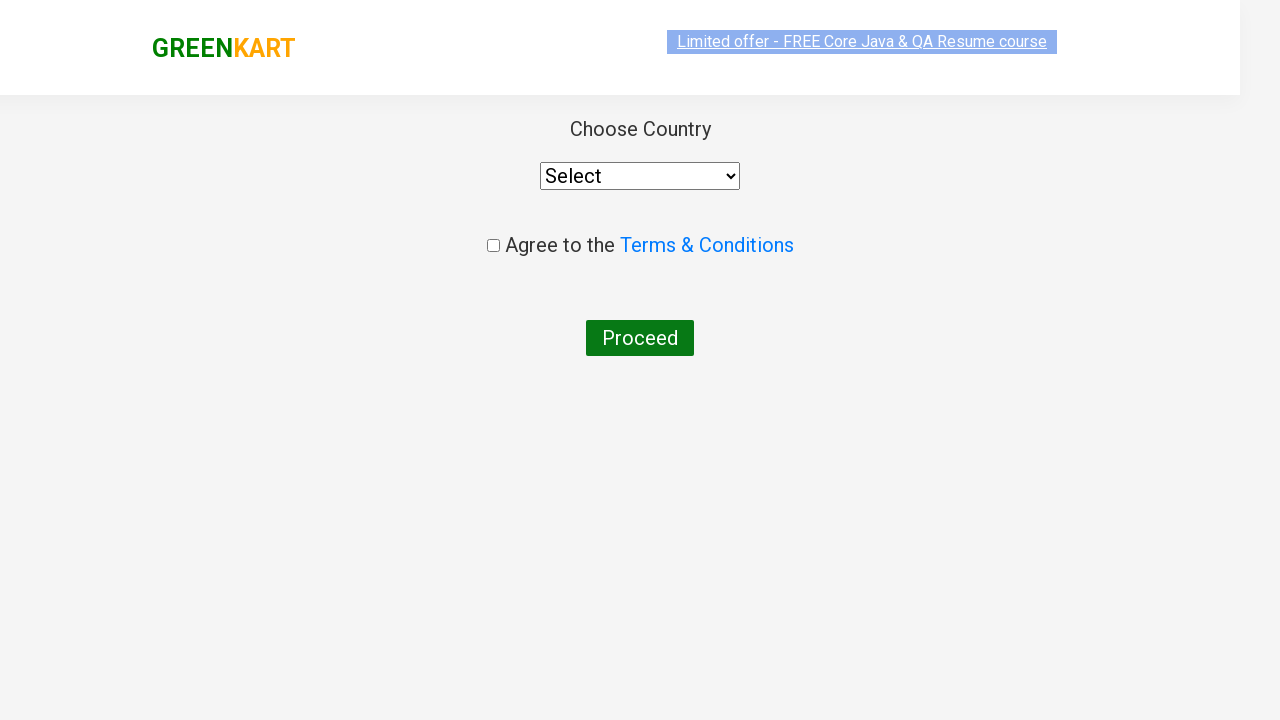